Navigates to the Fedora Club website and waits for the page to fully load

Starting URL: https://www.fedora.club

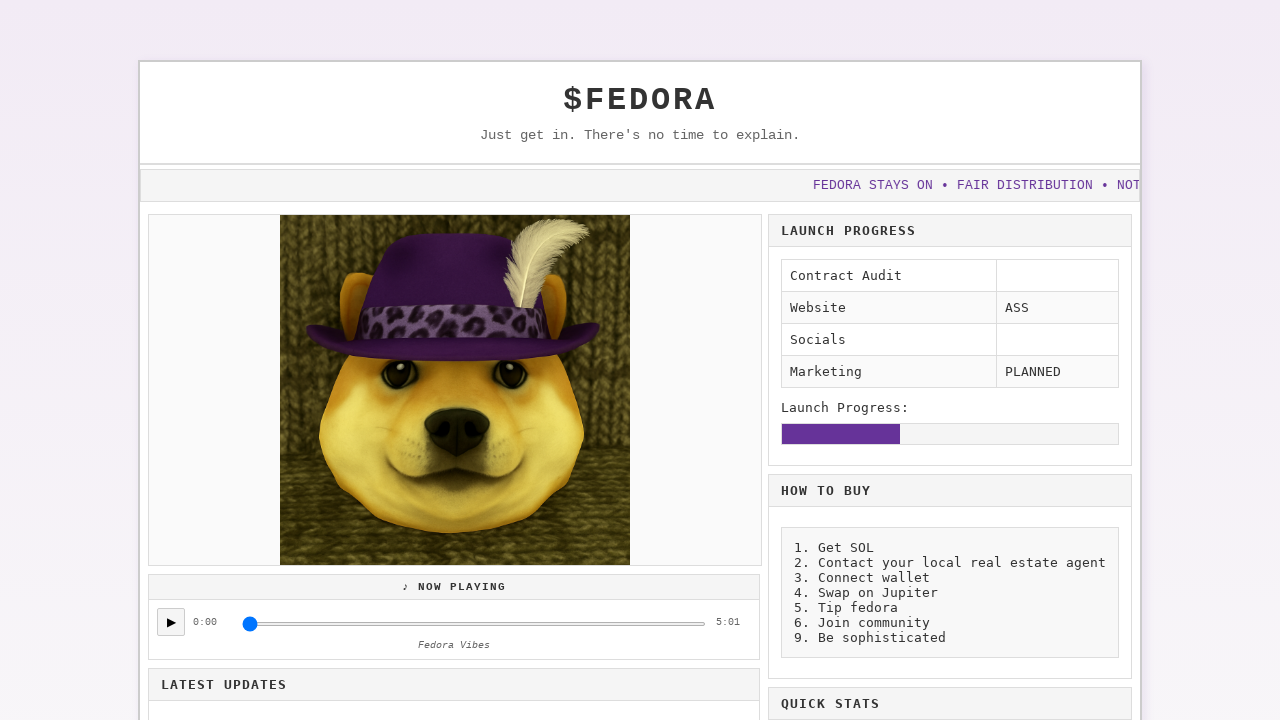

Navigated to Fedora Club website
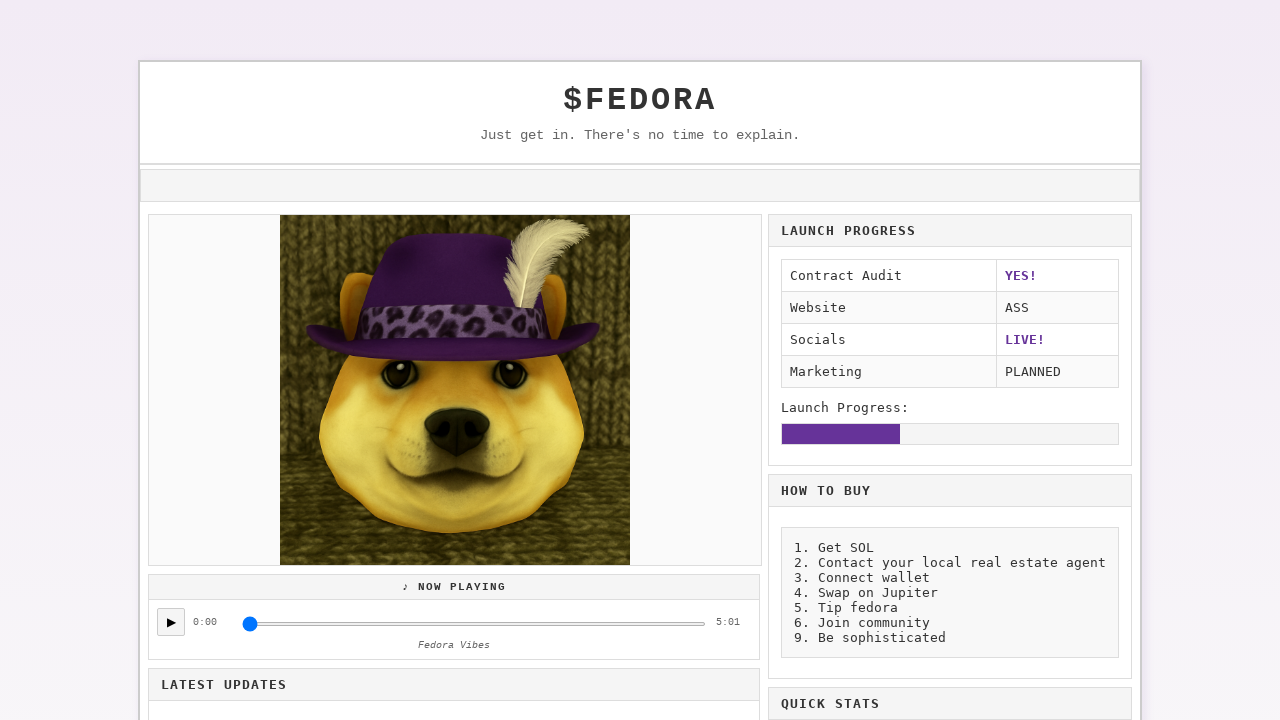

Page reached network idle state
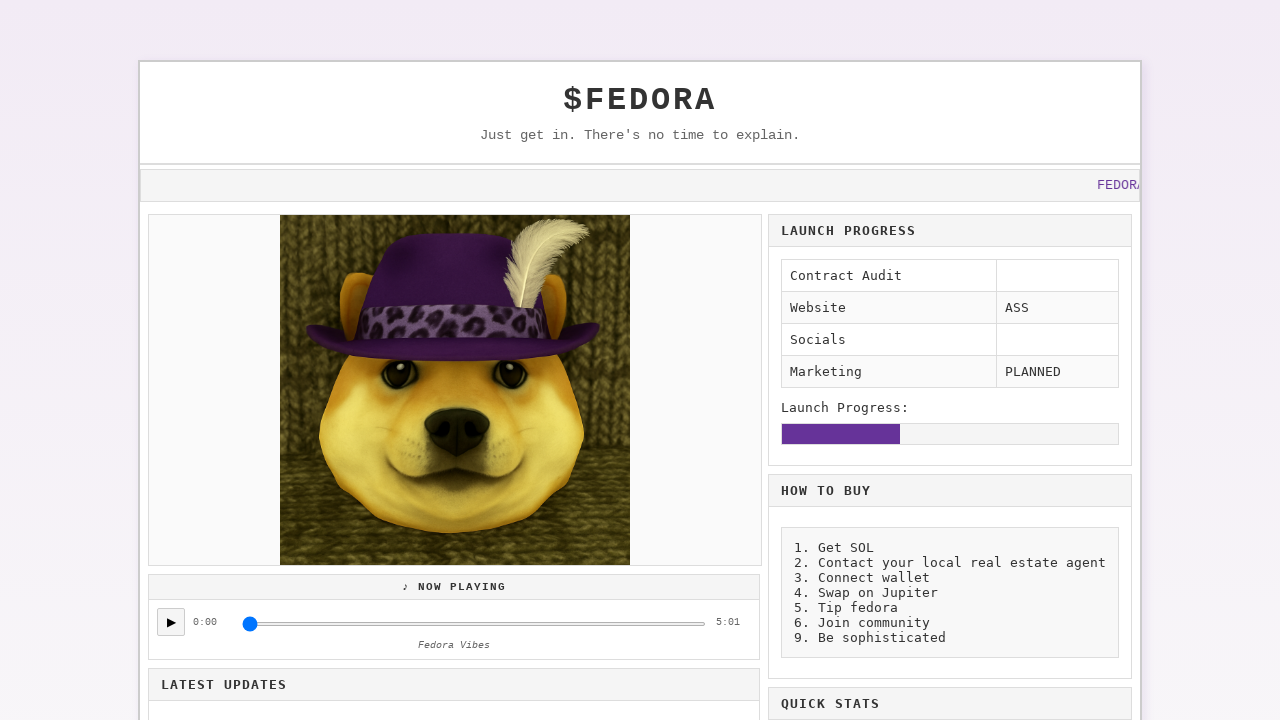

Waited 2 seconds for animations to complete
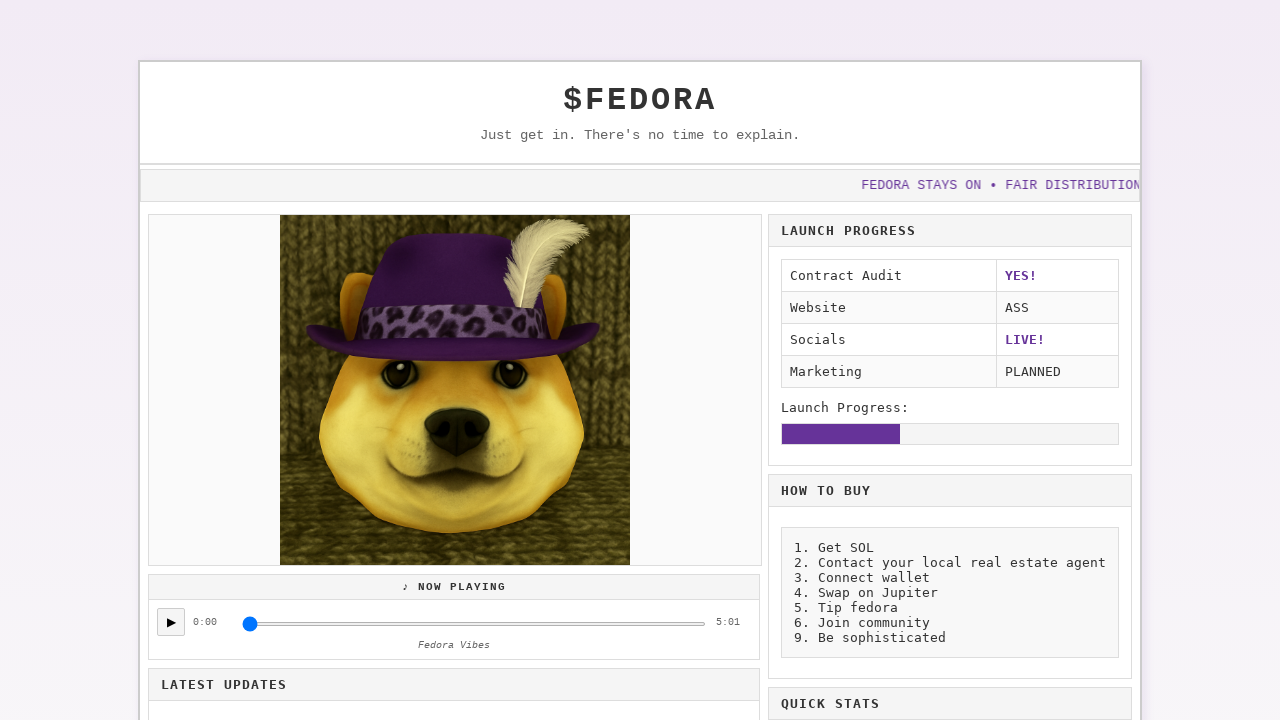

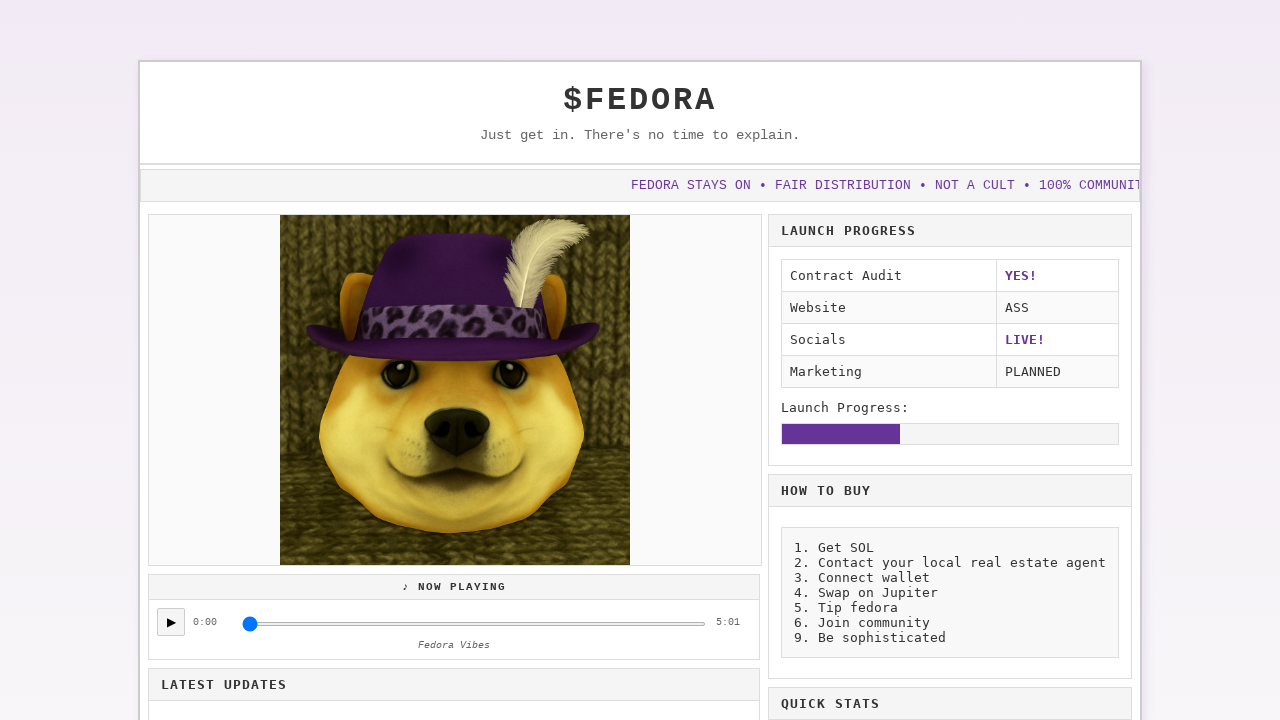